Tests file download functionality by navigating to a download page and clicking the first download link to trigger a file download.

Starting URL: https://the-internet.herokuapp.com/download

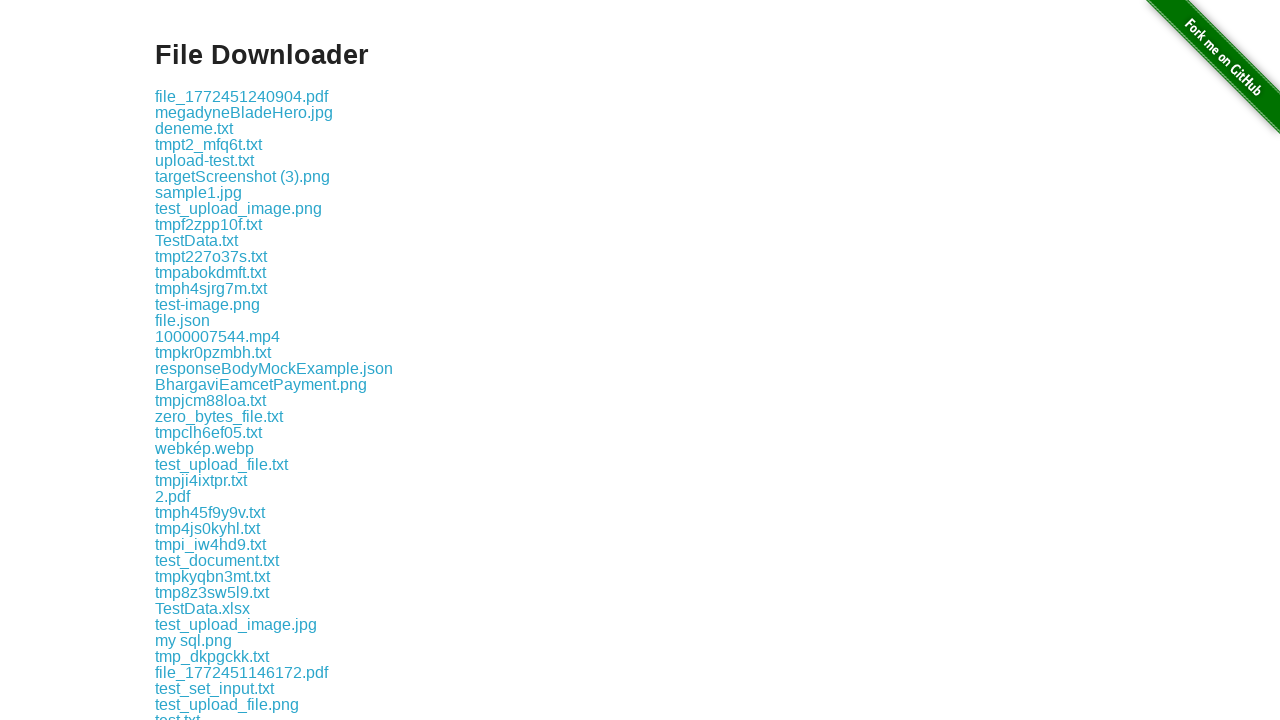

Navigated to download page
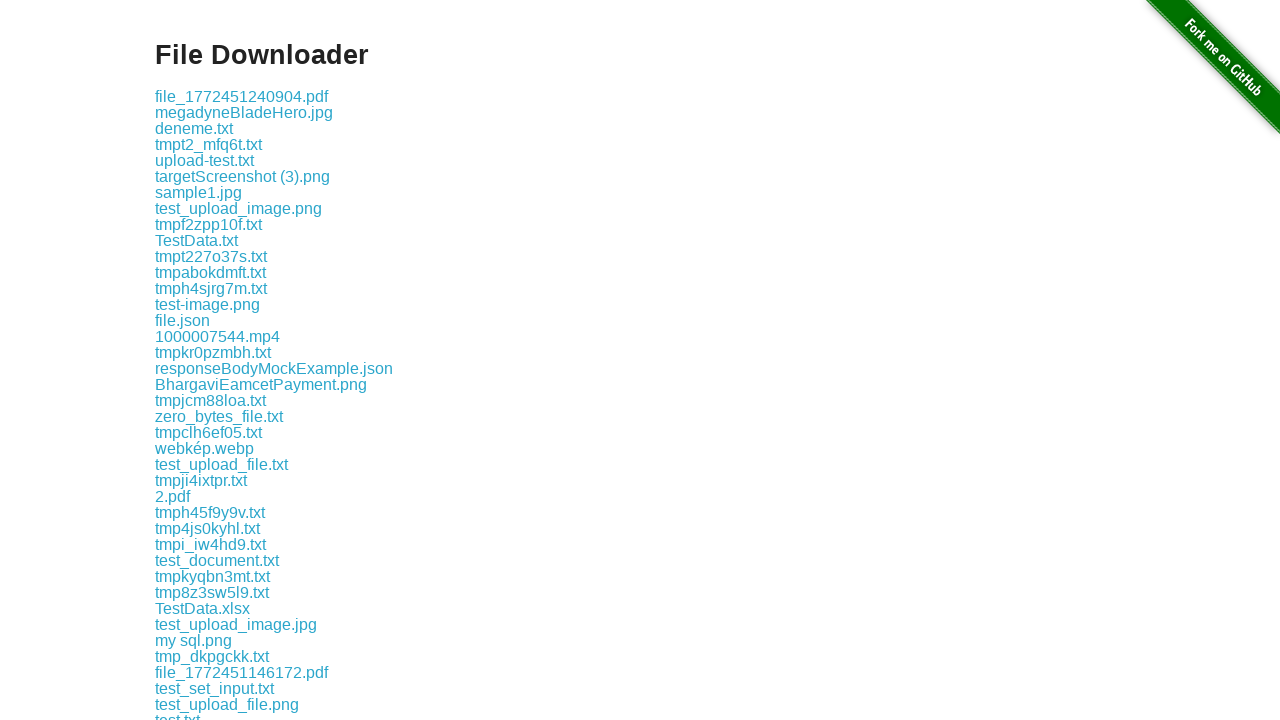

Clicked the first download link at (242, 96) on .example a
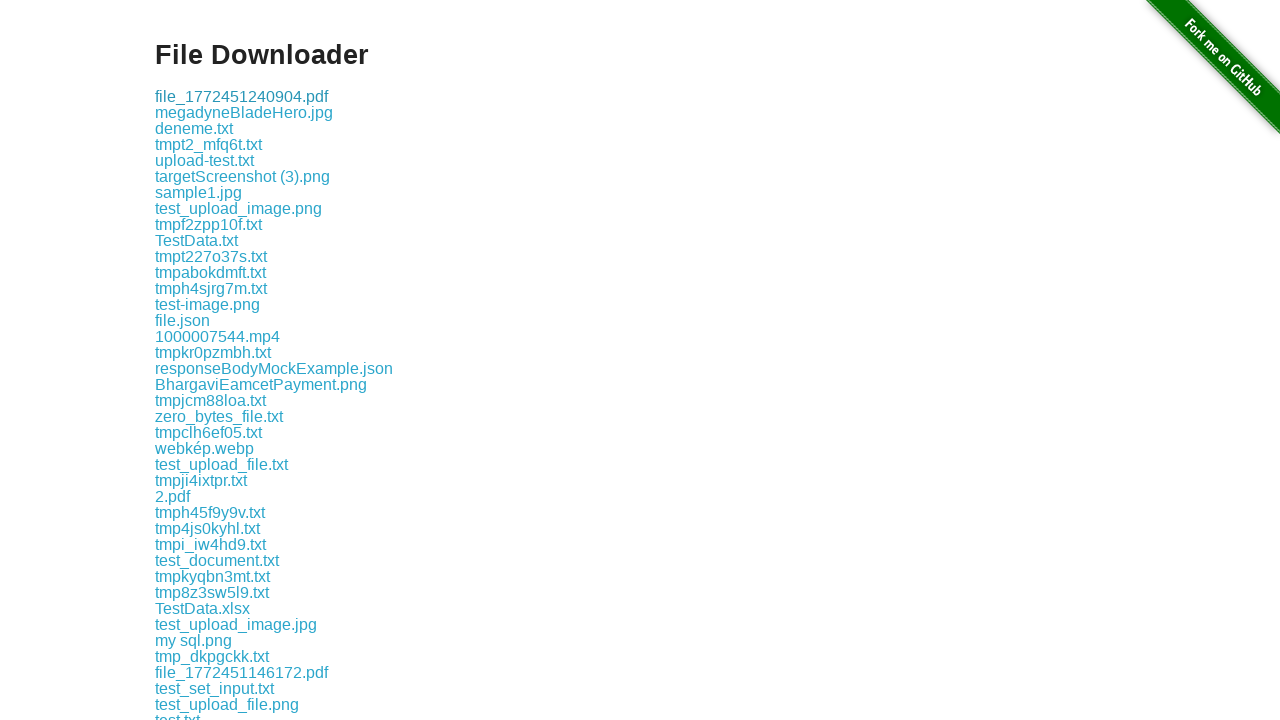

Waited for download to complete
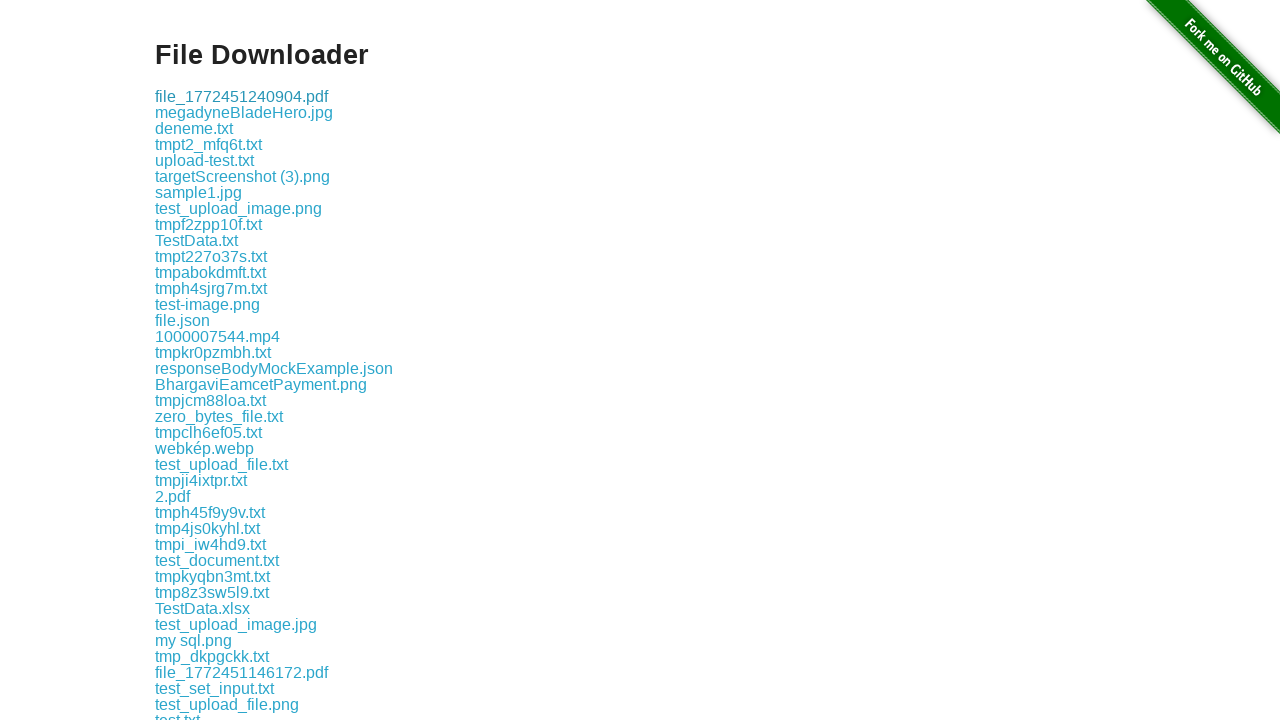

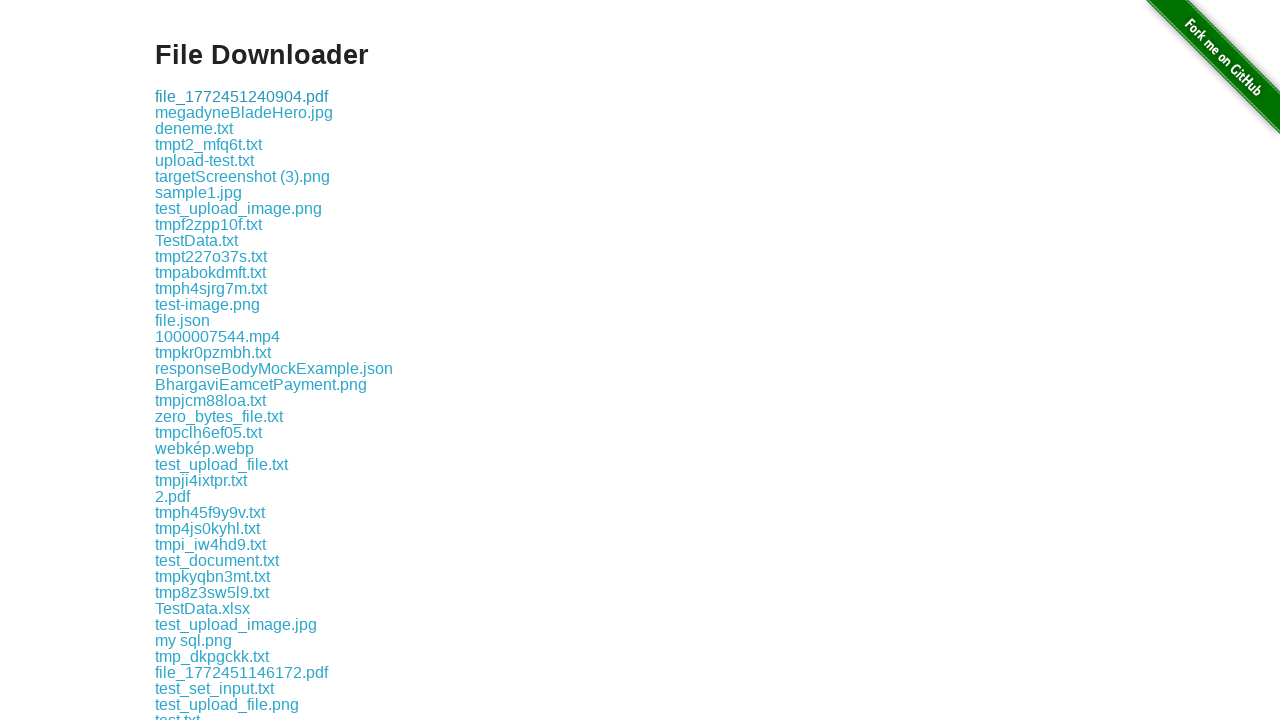